Tests navigating to the next month in the check-in calendar

Starting URL: https://ancabota09.wixsite.com/intern

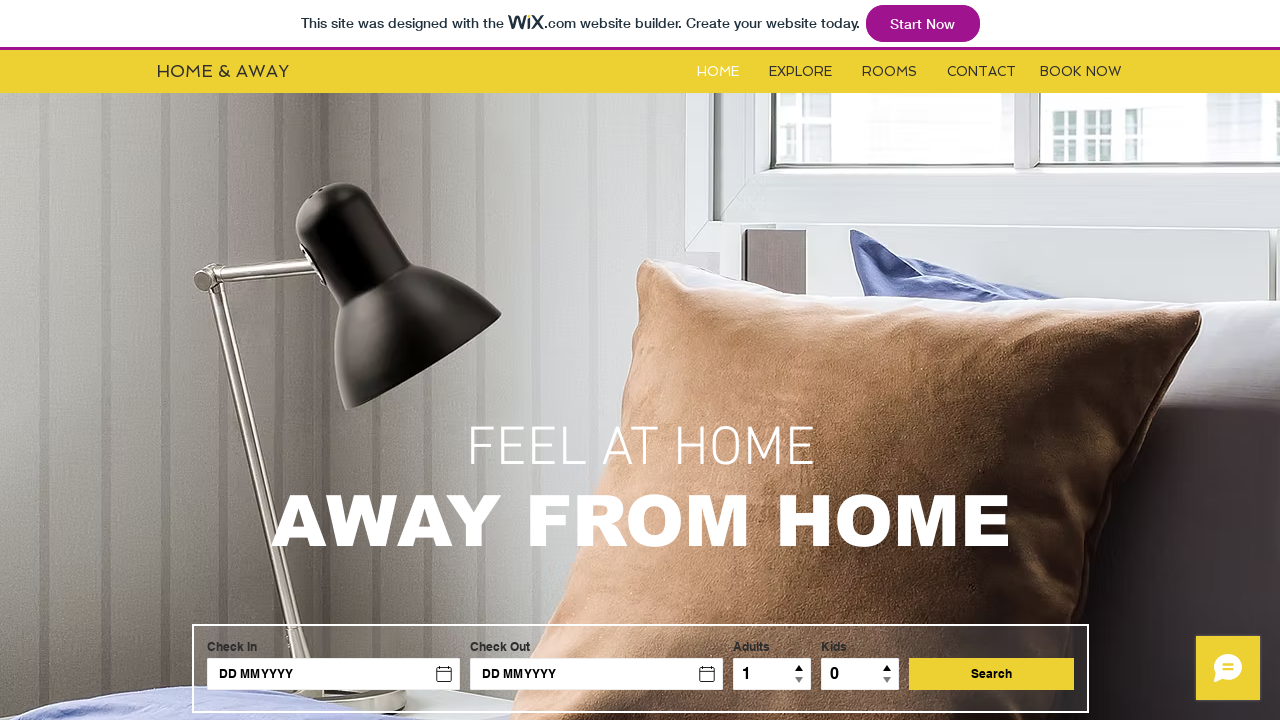

Clicked on Rooms link at (890, 72) on #i6kl732v2label
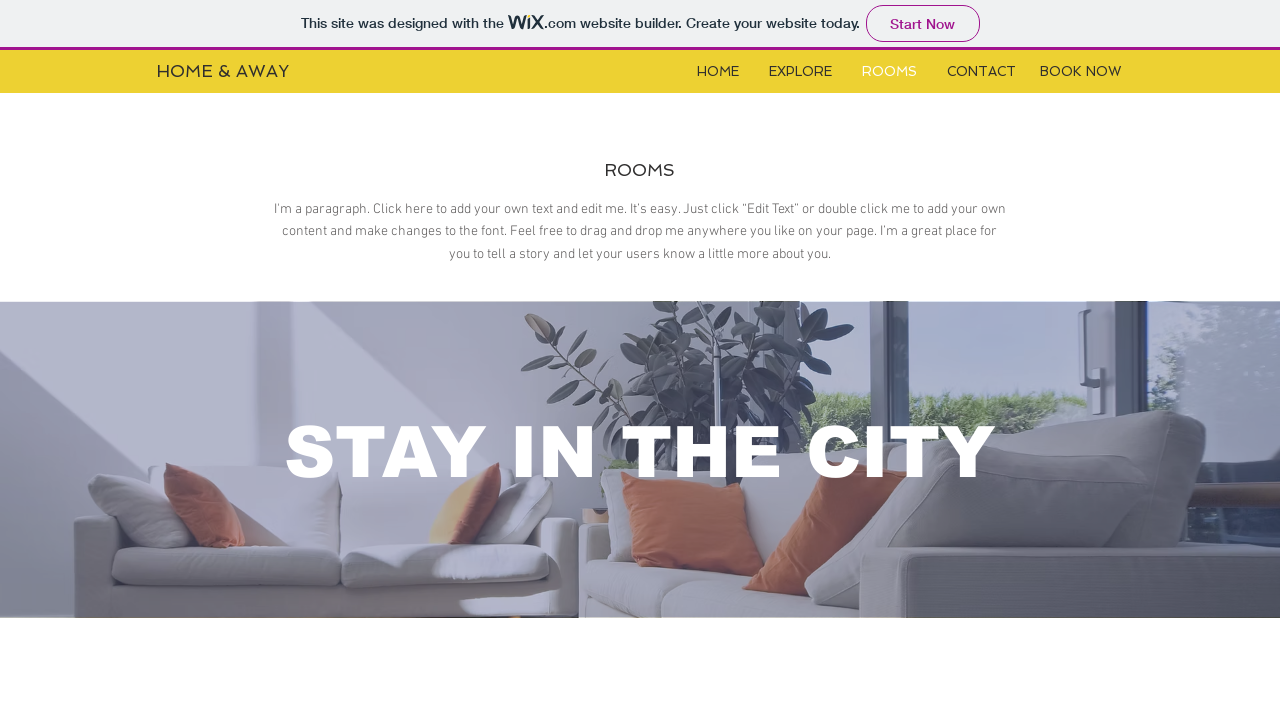

Main frame iframe loaded
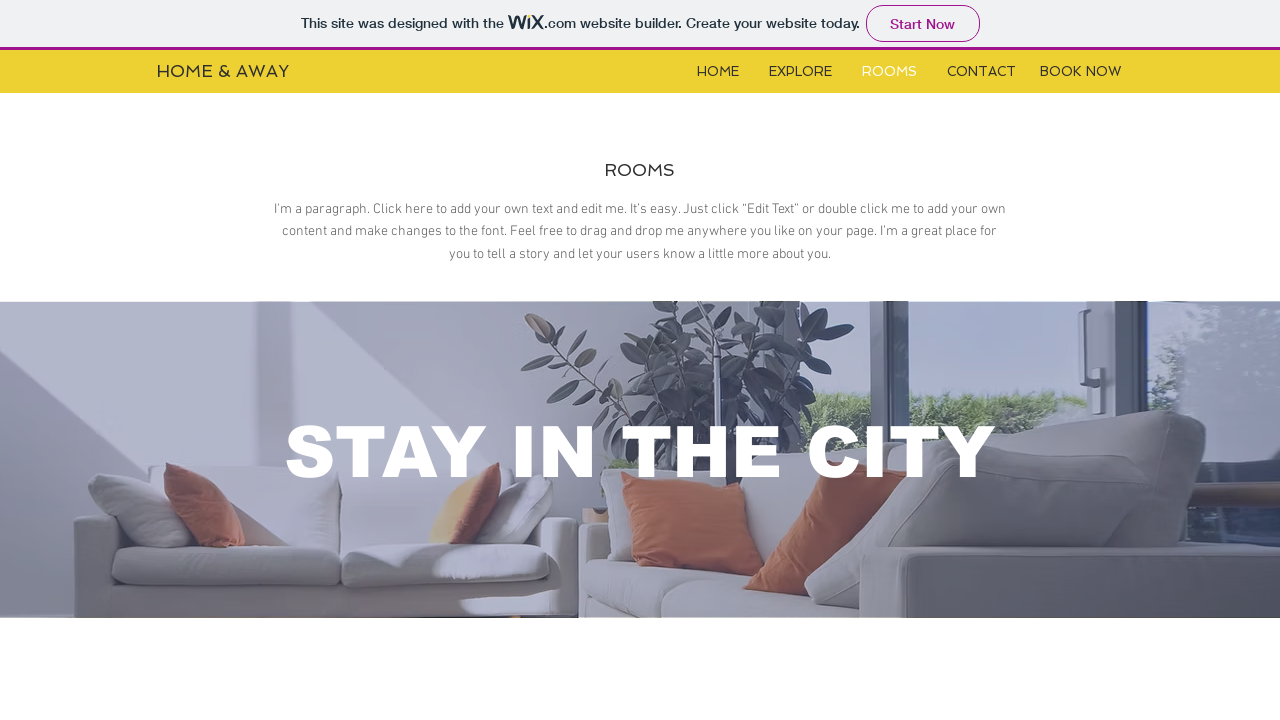

Clicked on Standard Room button at (535, 360) on //*[@id="i6klgqap_0"]/iframe >> nth=0 >> internal:control=enter-frame >> //*[@id
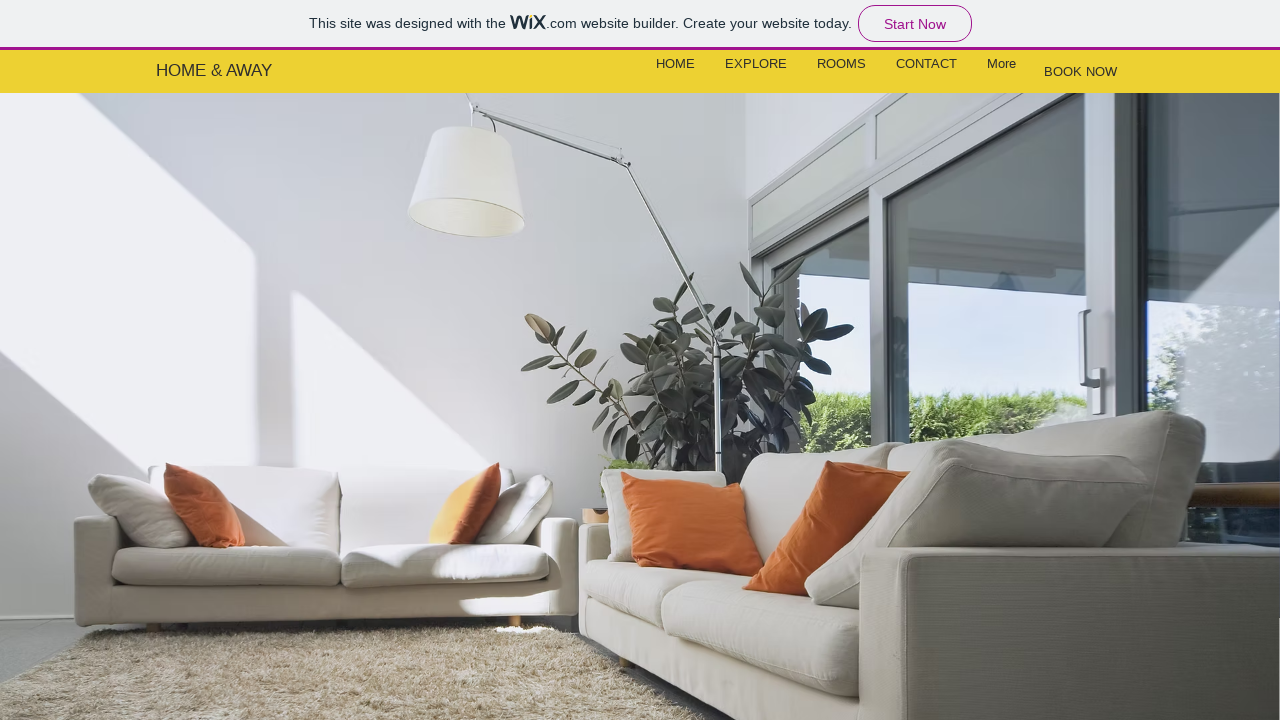

Waited 5 seconds for room page to load
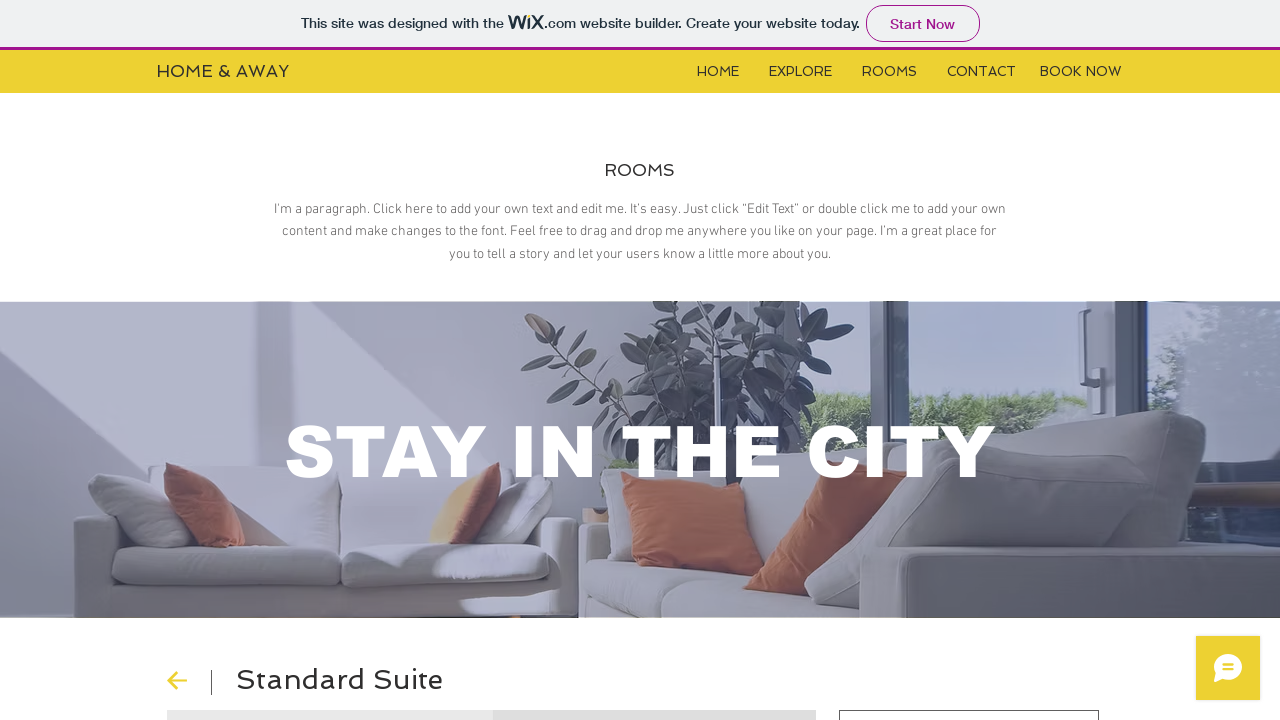

Clicked on check-in calendar at (969, 360) on #i6klgqap_0 > iframe >> nth=0 >> internal:control=enter-frame >> //*[@id="check-
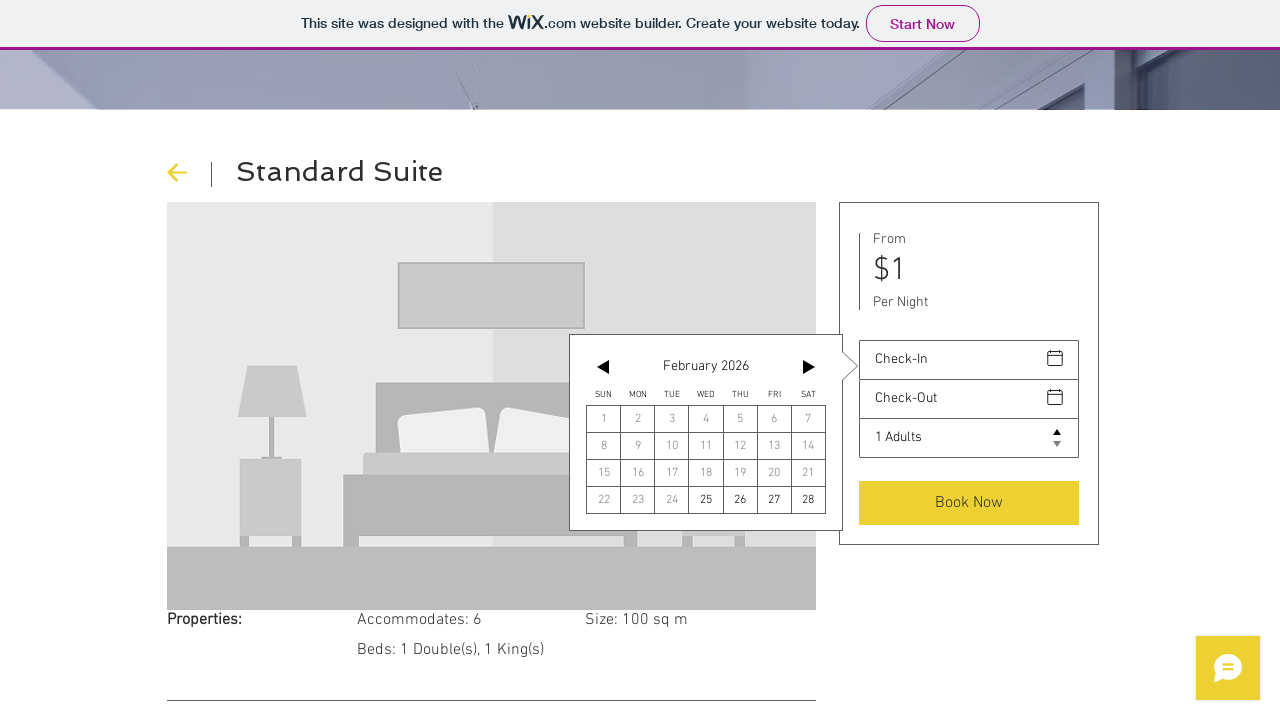

Clicked next month button to navigate to next month in check-in calendar at (809, 367) on #i6klgqap_0 > iframe >> nth=0 >> internal:control=enter-frame >> //*[@id="single
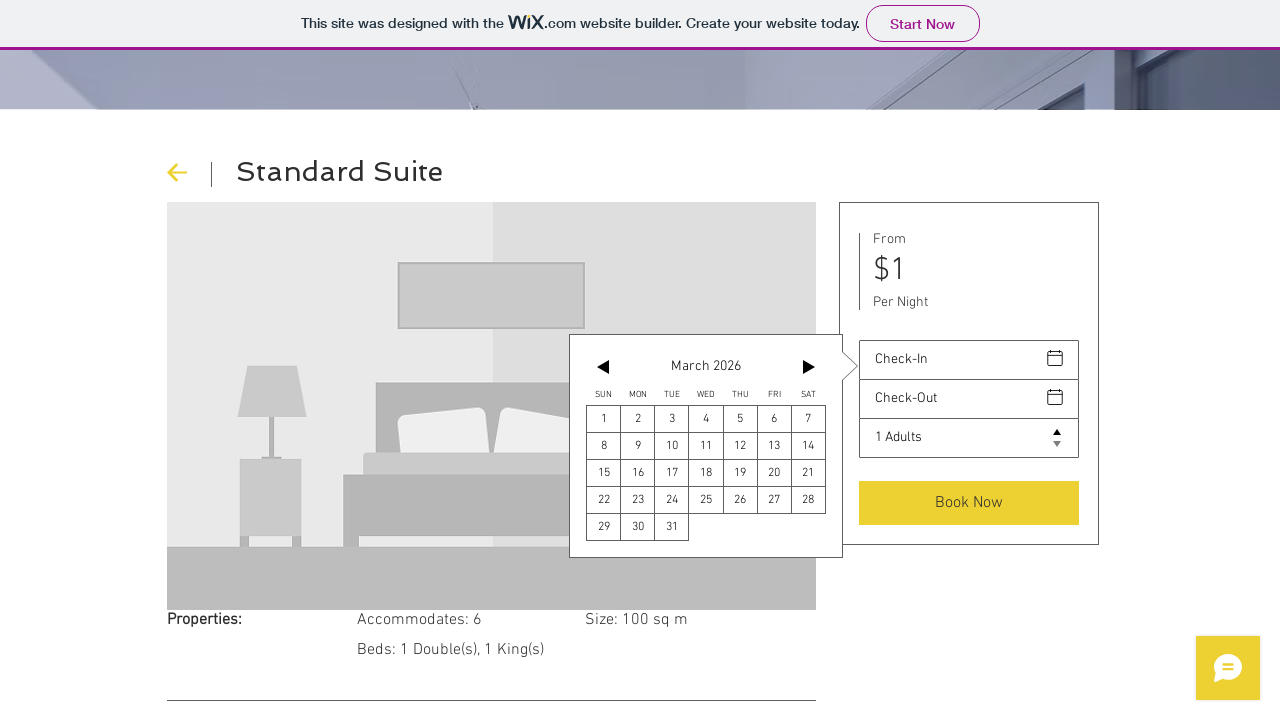

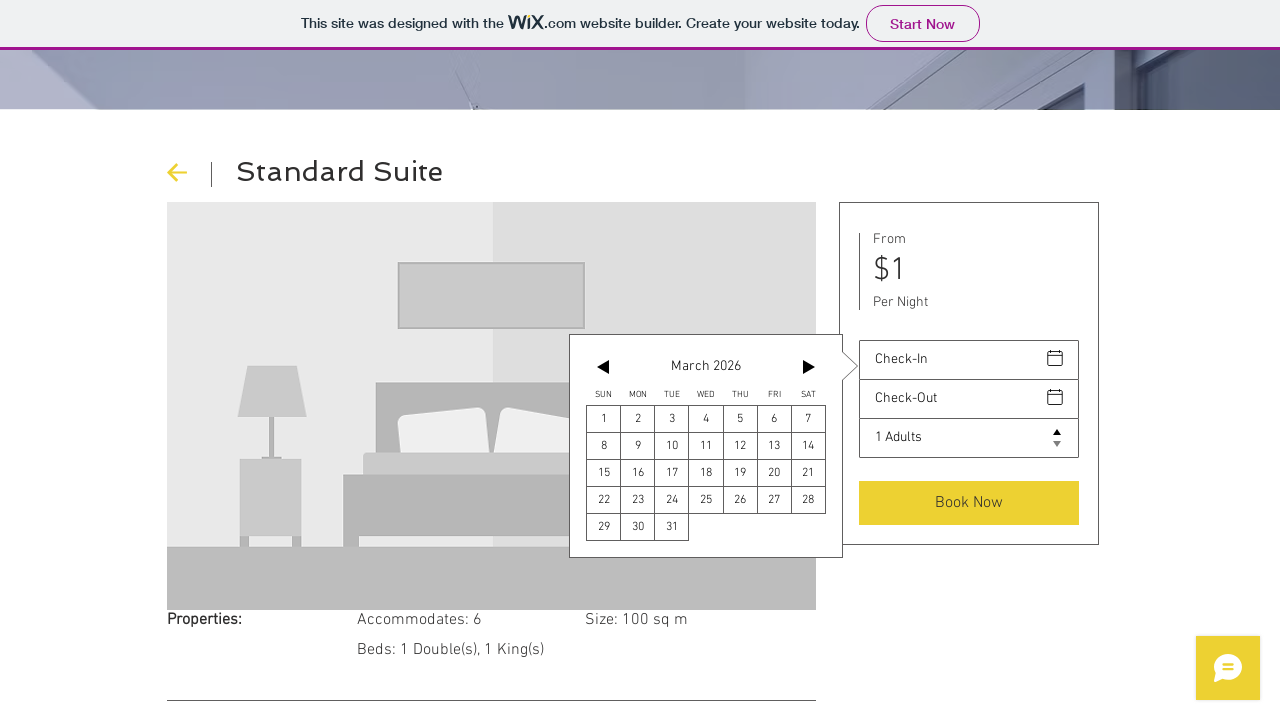